Tests checkbox functionality by finding all checkboxes on the page and clicking each one to select them

Starting URL: https://rahulshettyacademy.com/AutomationPractice/

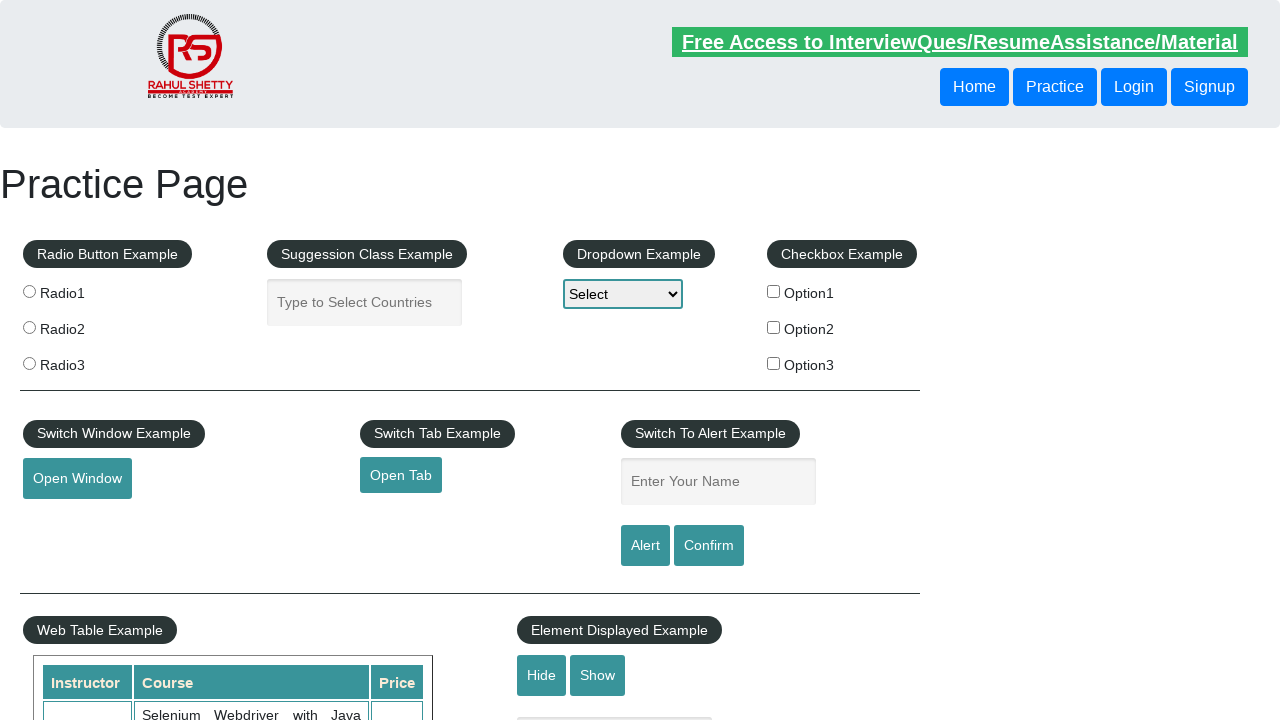

Waited for checkboxes to load on the page
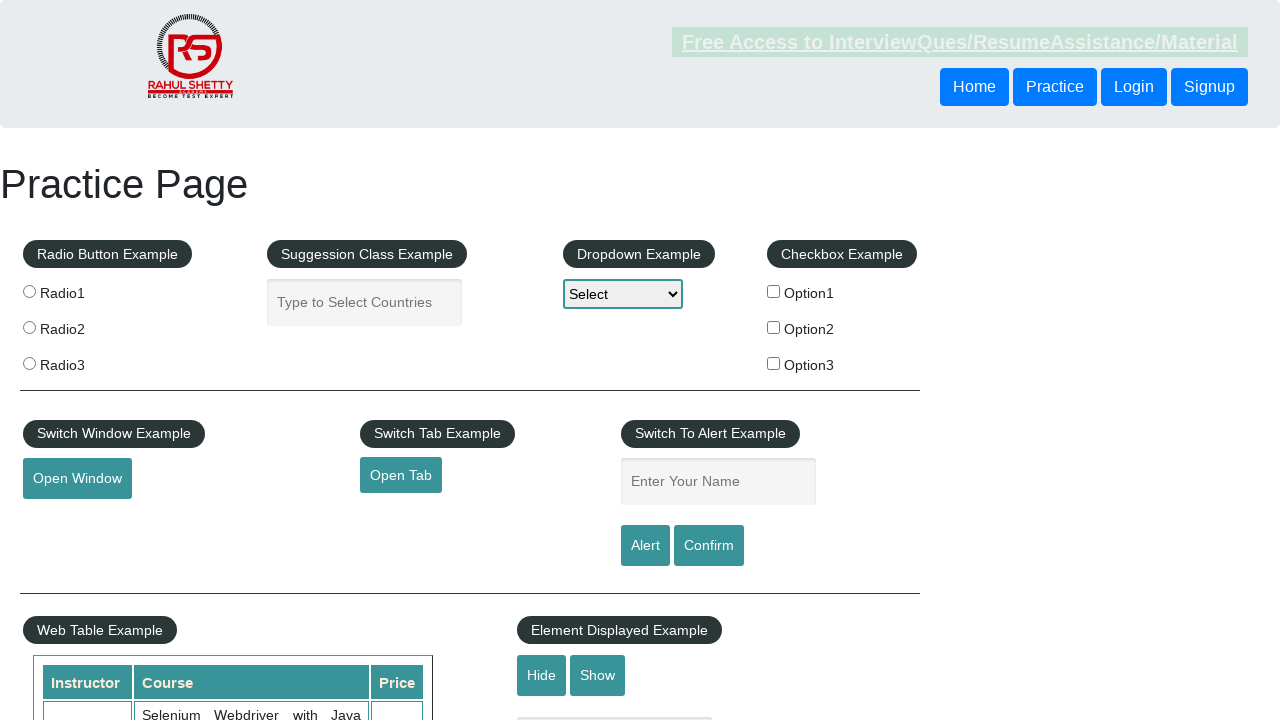

Located all checkboxes on the page
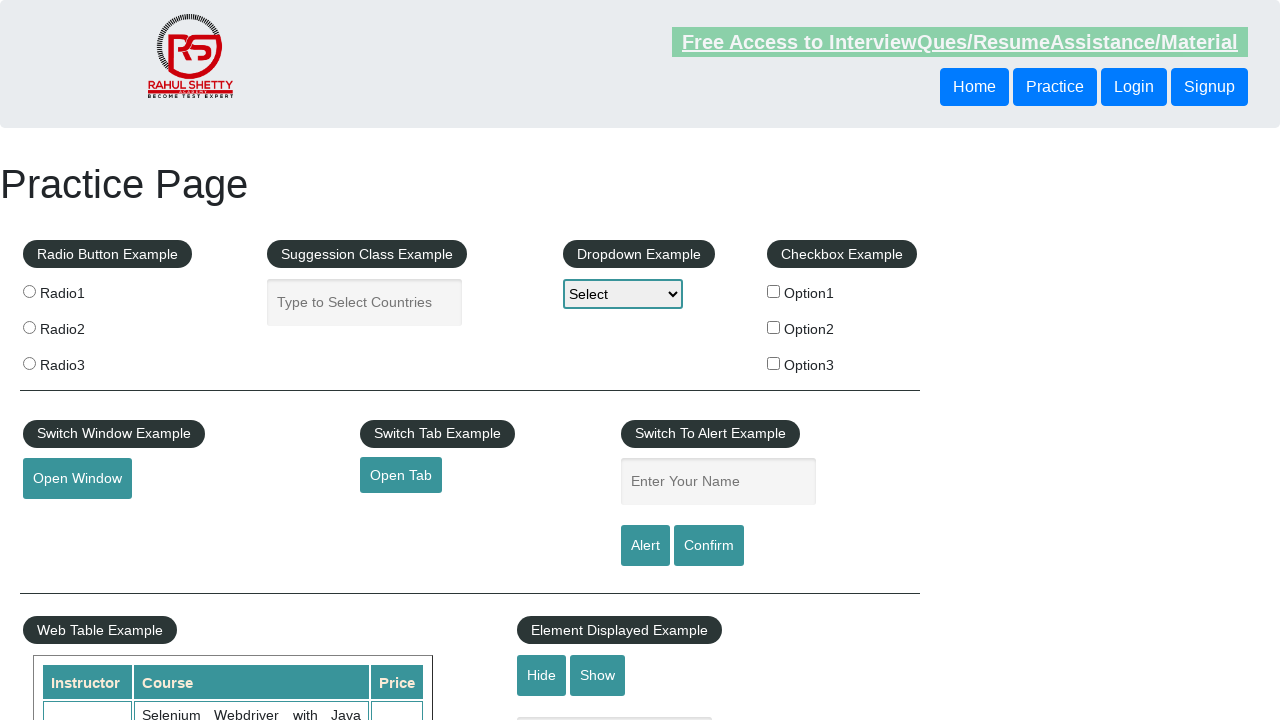

Found 3 checkboxes to select
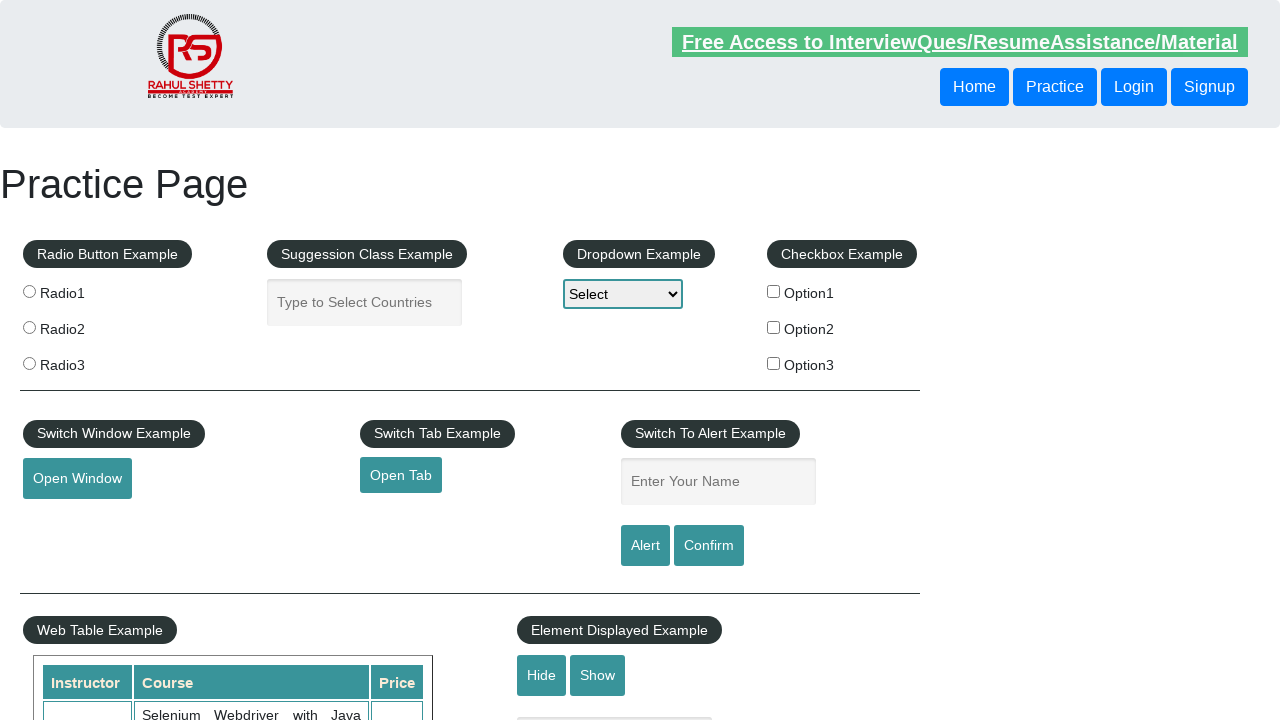

Clicked checkbox 1 of 3 at (774, 291) on input[type='checkbox'] >> nth=0
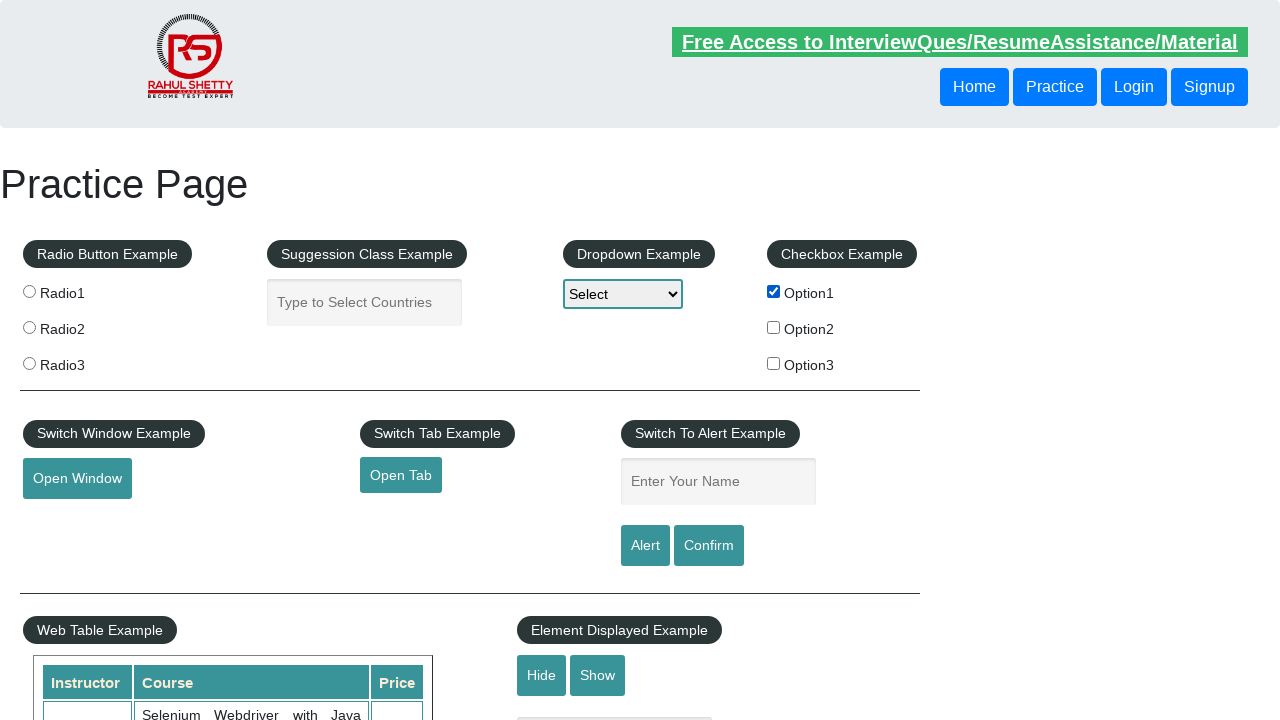

Clicked checkbox 2 of 3 at (774, 327) on input[type='checkbox'] >> nth=1
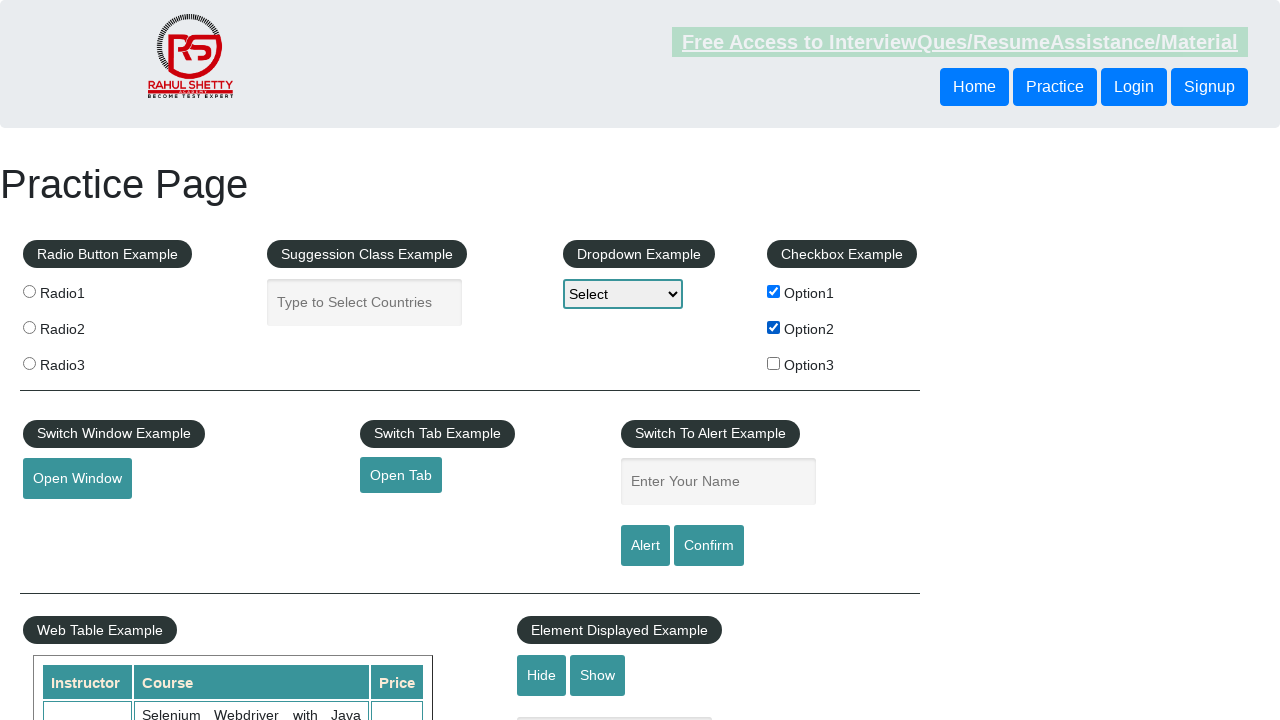

Clicked checkbox 3 of 3 at (774, 363) on input[type='checkbox'] >> nth=2
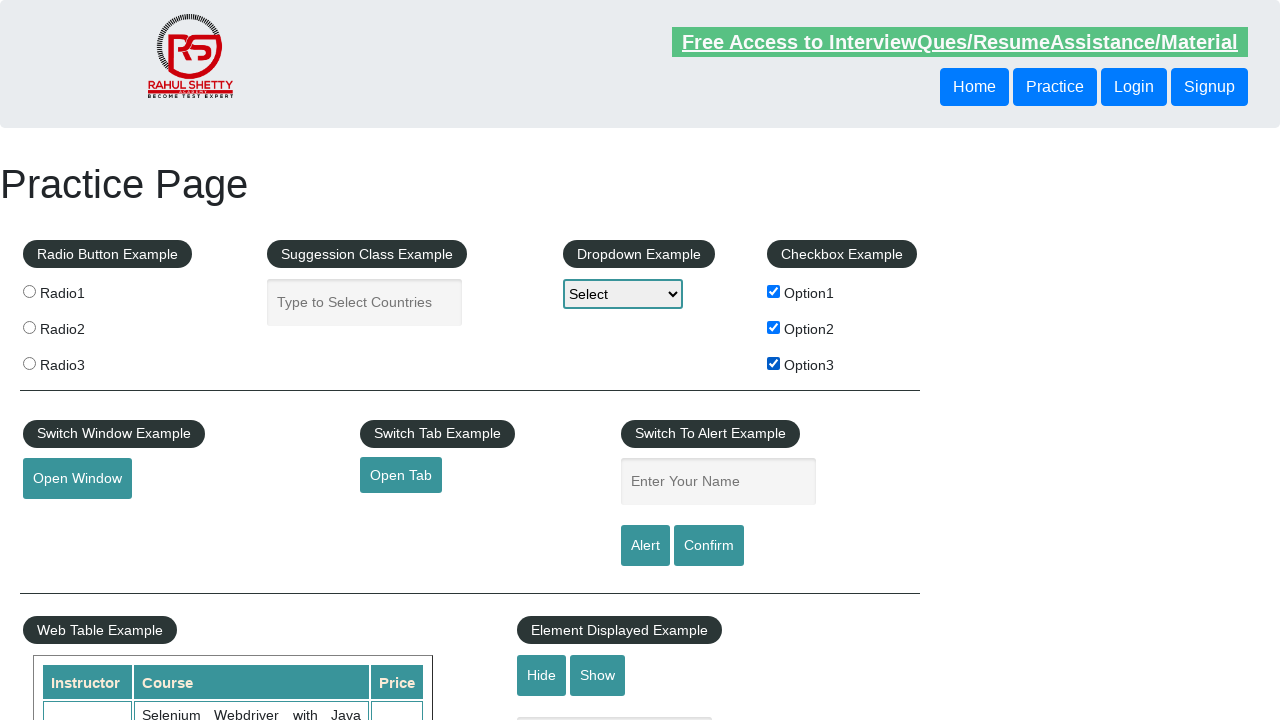

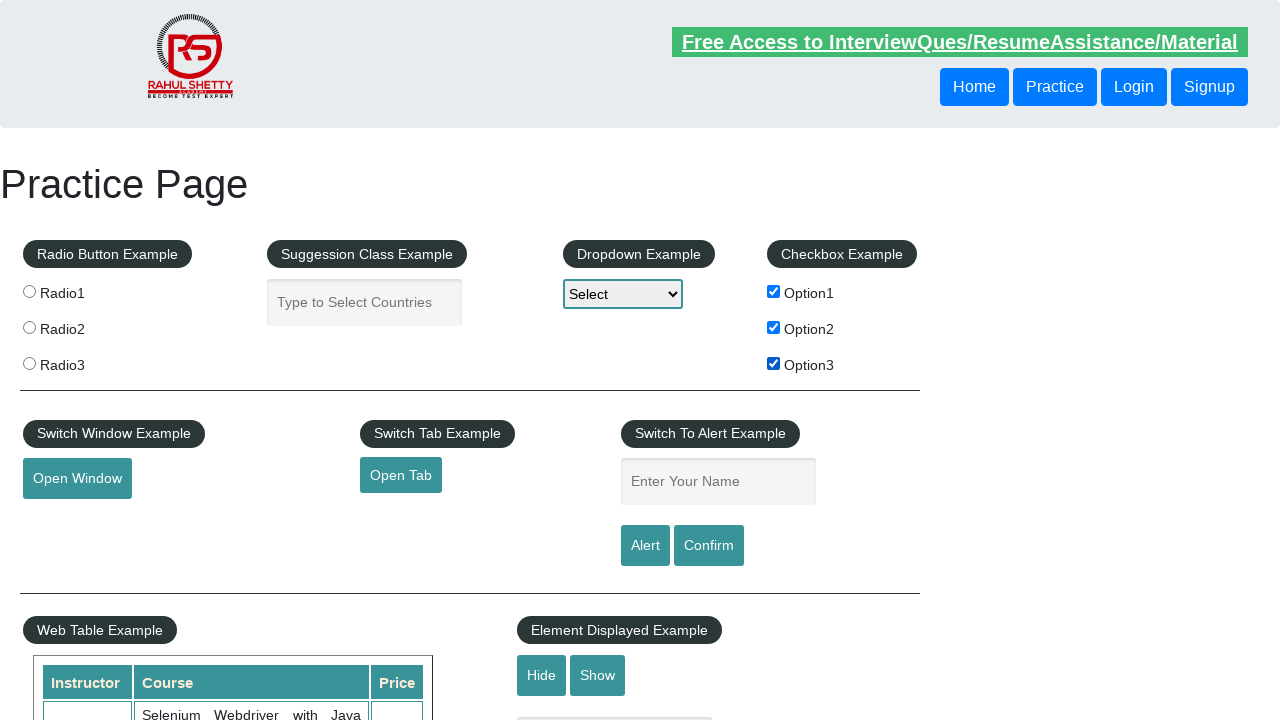